Tests redirect link functionality by navigating through redirector page to status codes page

Starting URL: https://the-internet.herokuapp.com/

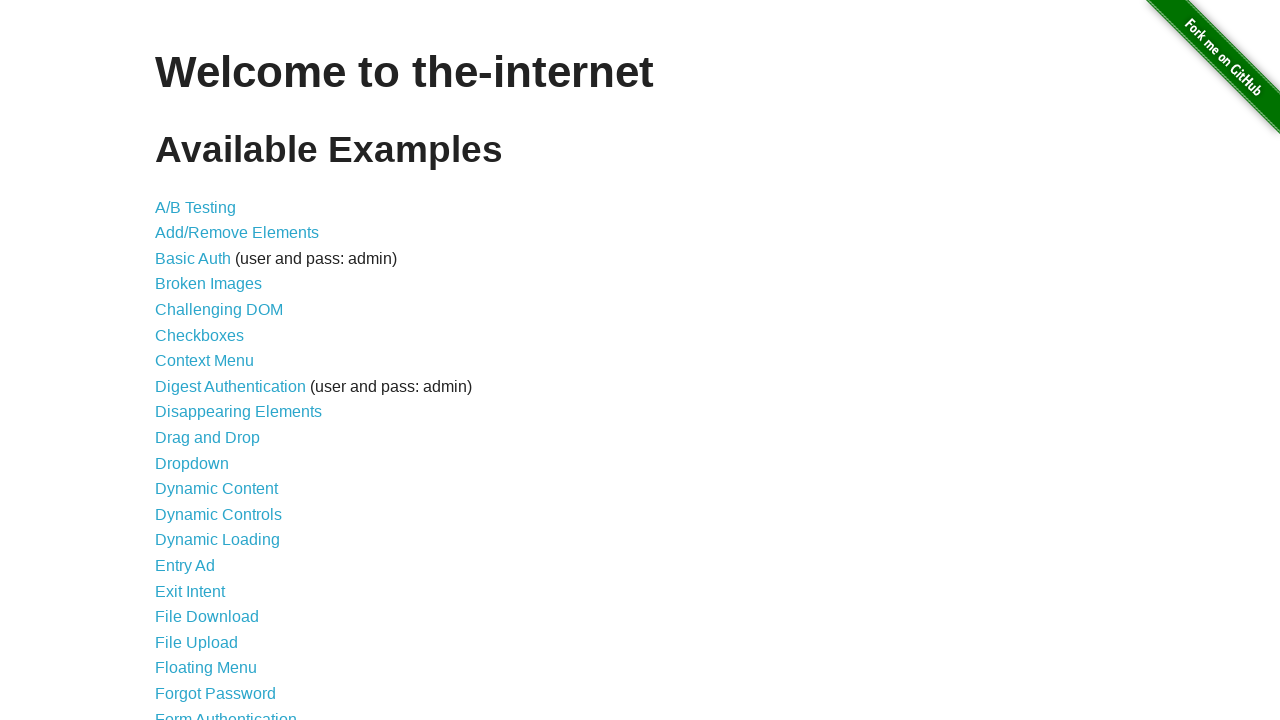

Clicked on 'Redirect Link' menu item at (202, 446) on xpath=//*[contains(text(),'Redirect Link')]
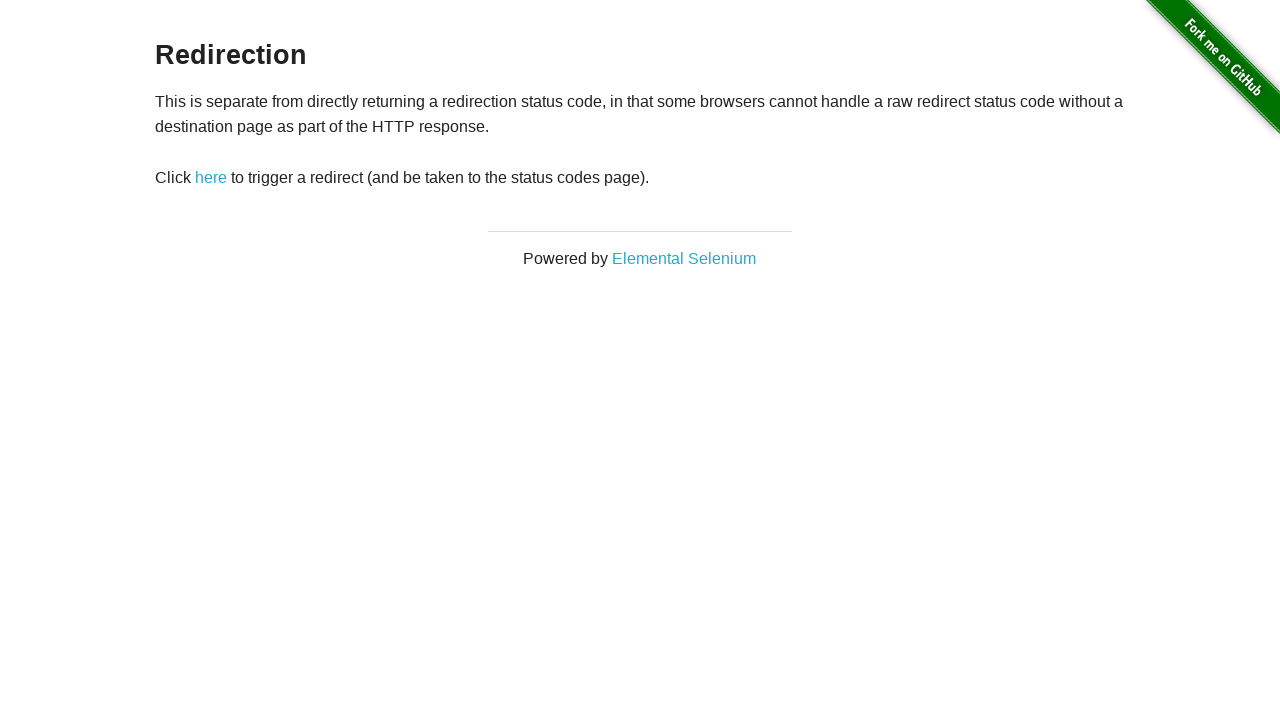

Navigated to redirector page
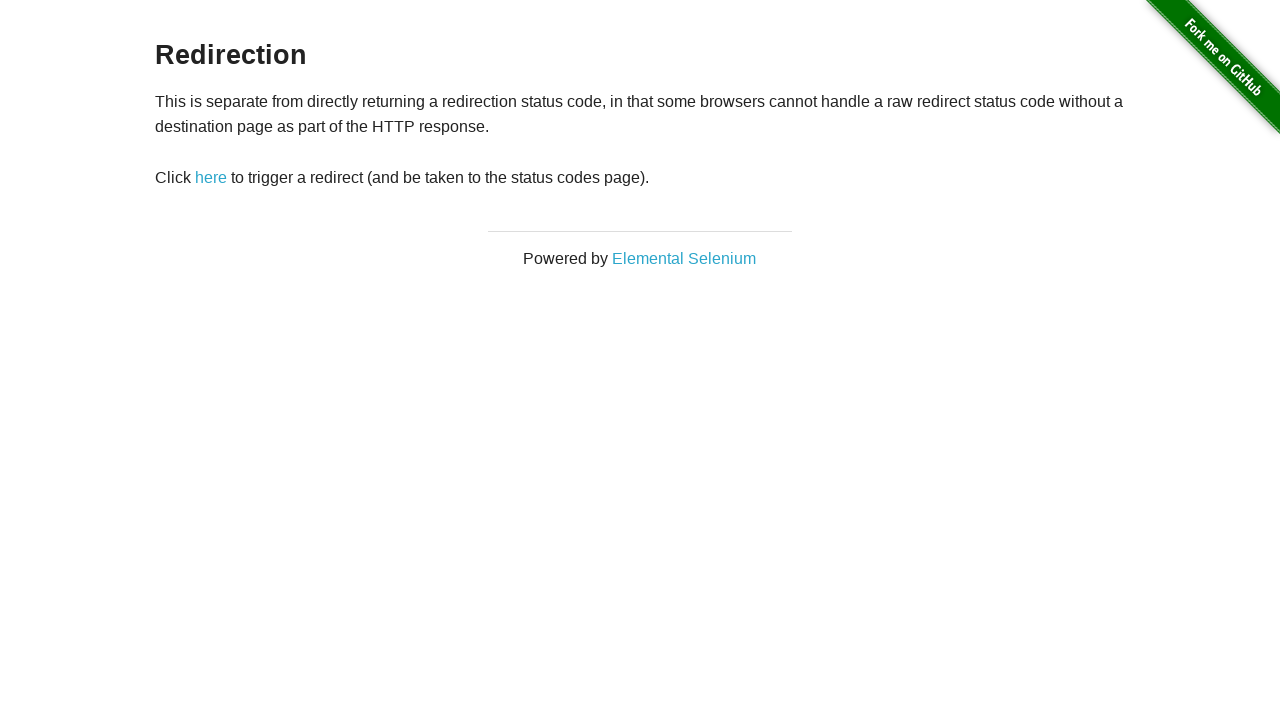

Redirector page title loaded
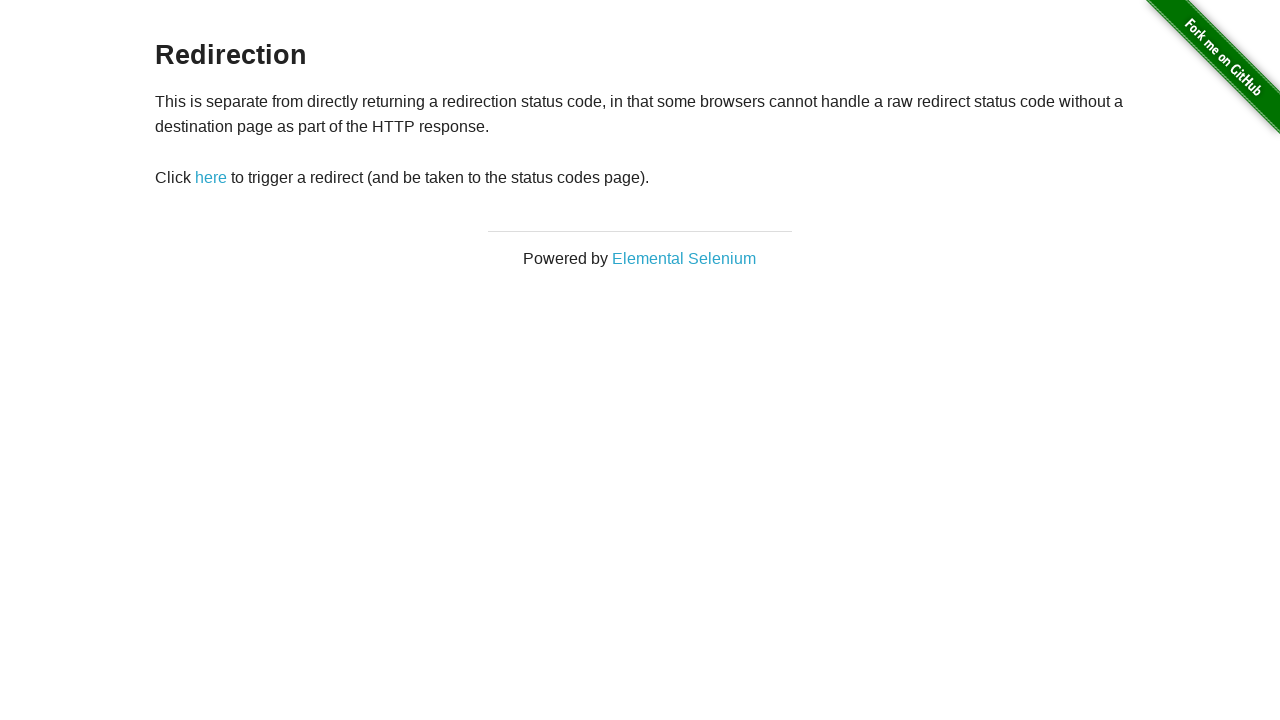

Clicked redirect button at (211, 178) on #redirect
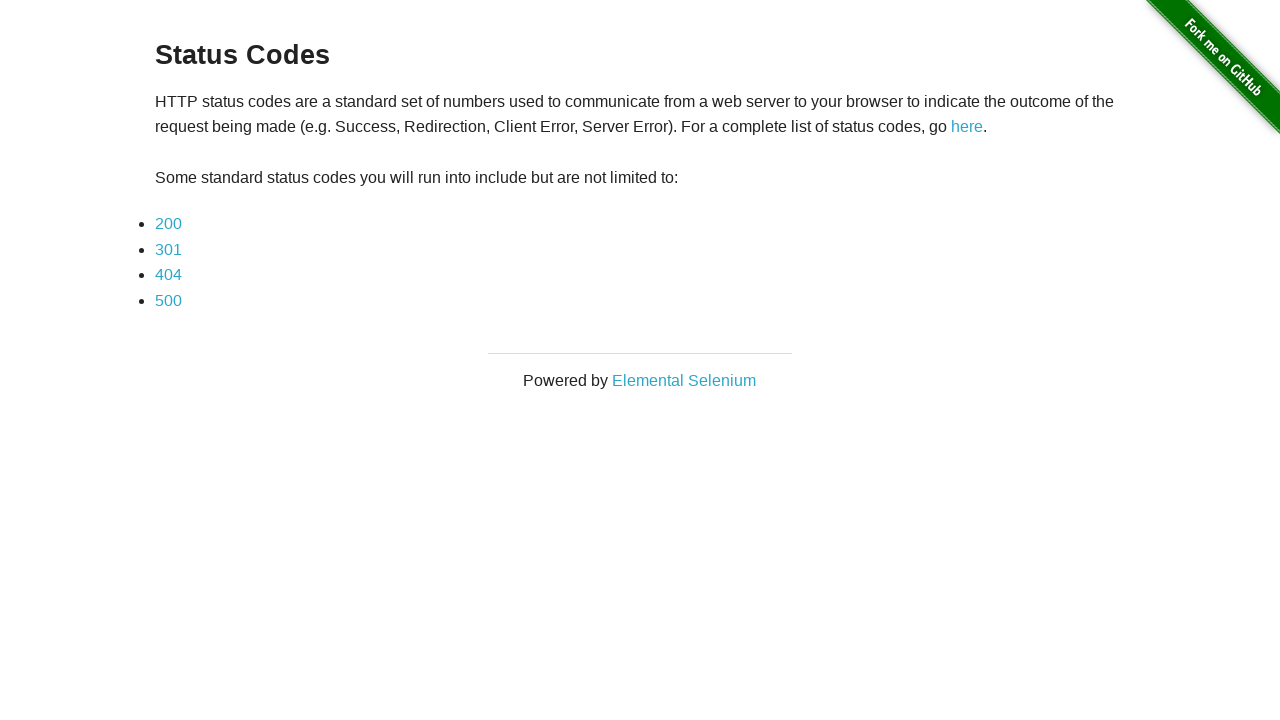

Navigated to status codes page
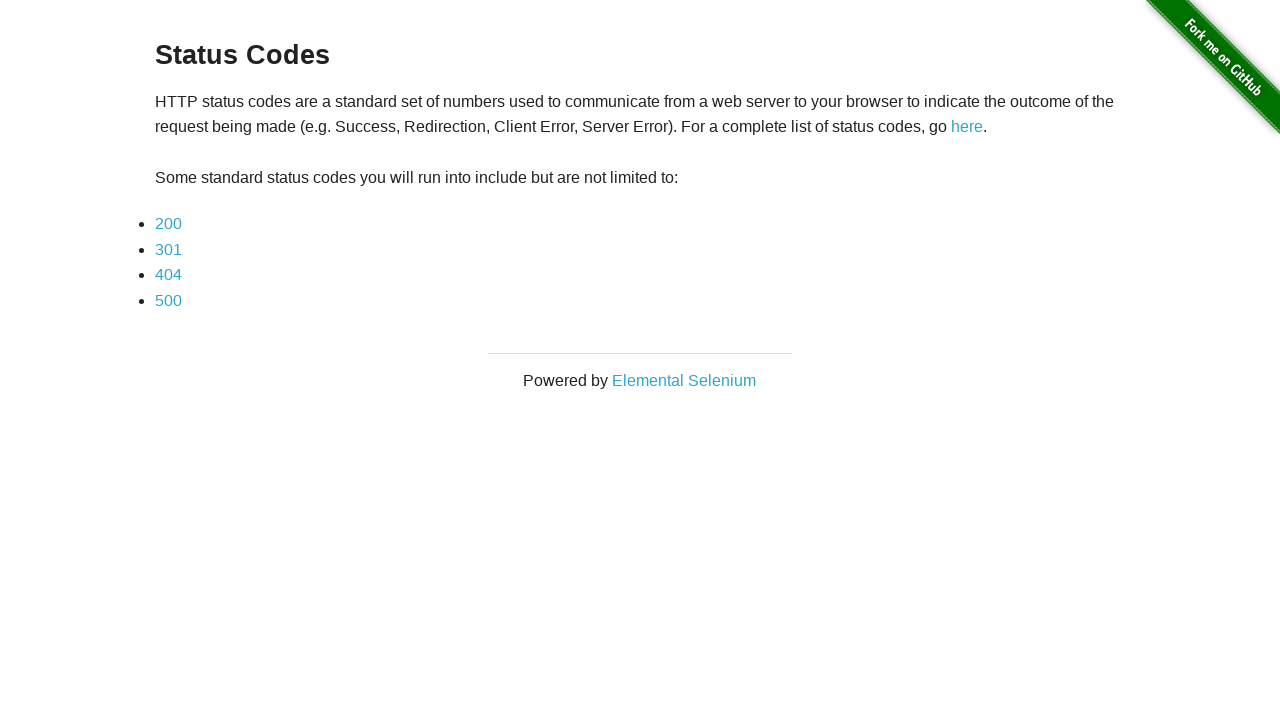

Status codes page title loaded
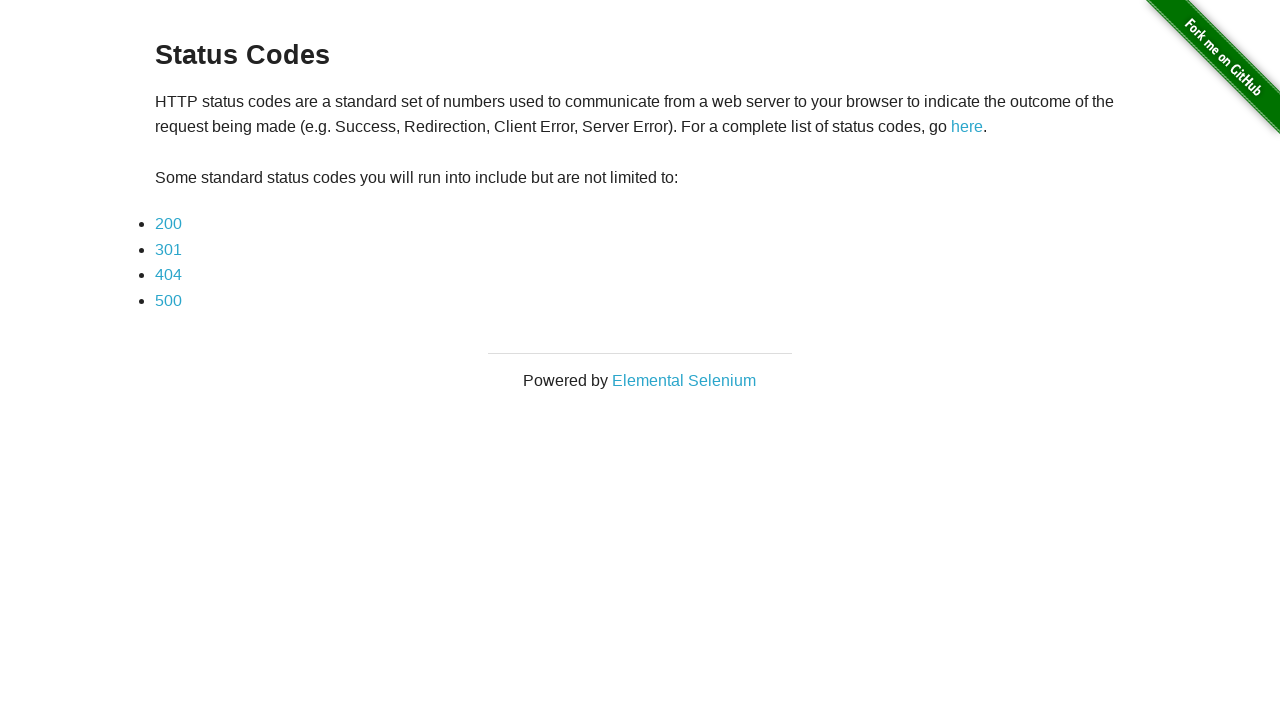

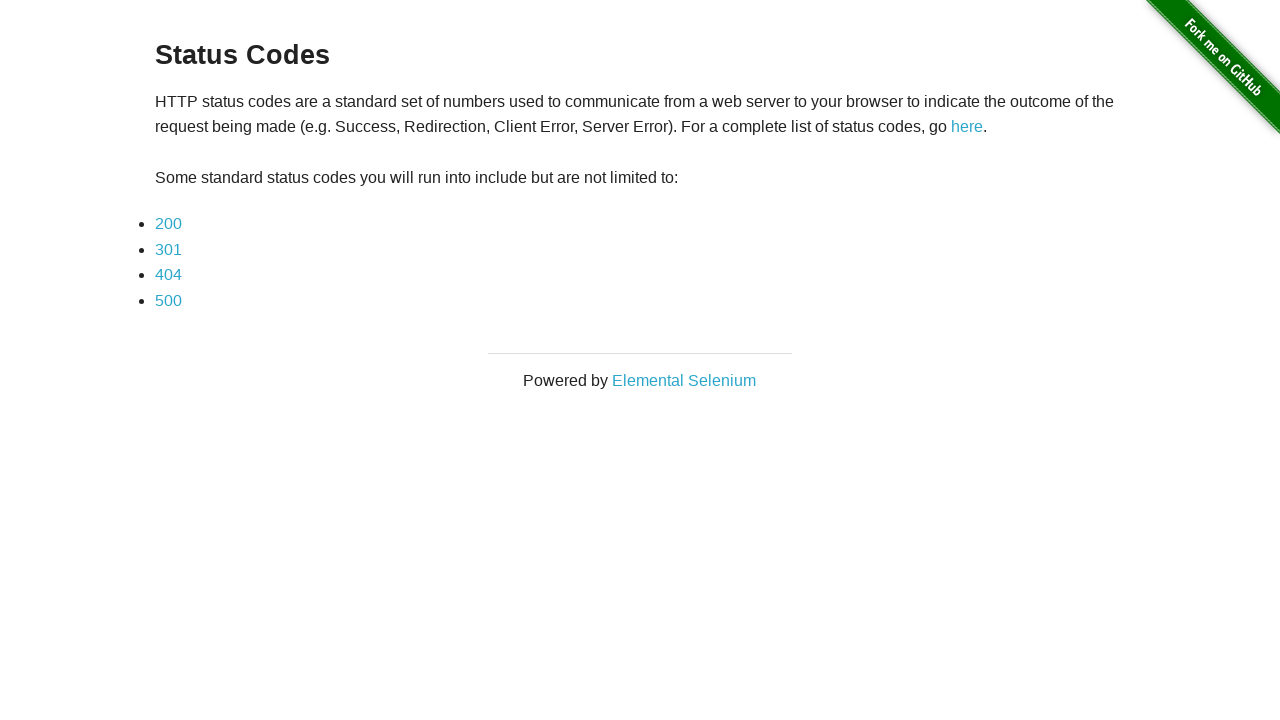